Tests jQuery UI slider functionality by dragging the slider handle to a new position

Starting URL: https://jqueryui.com/slider/

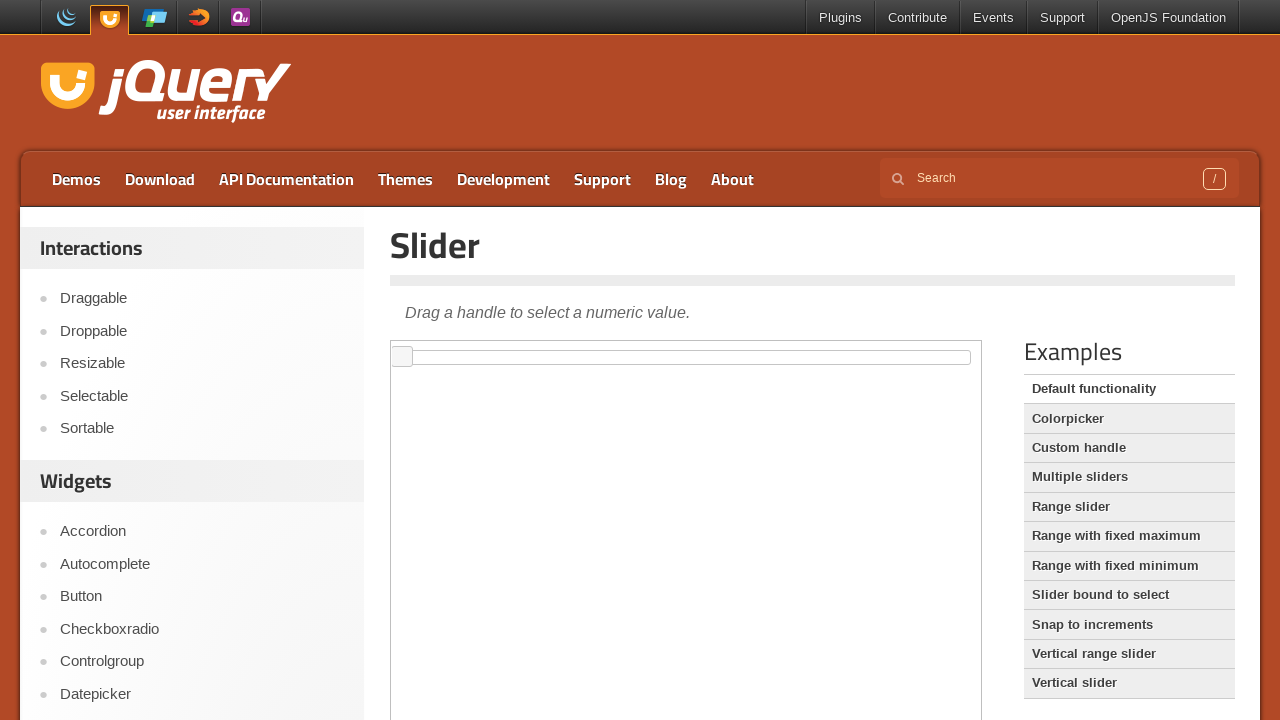

Navigated to jQuery UI slider demo page
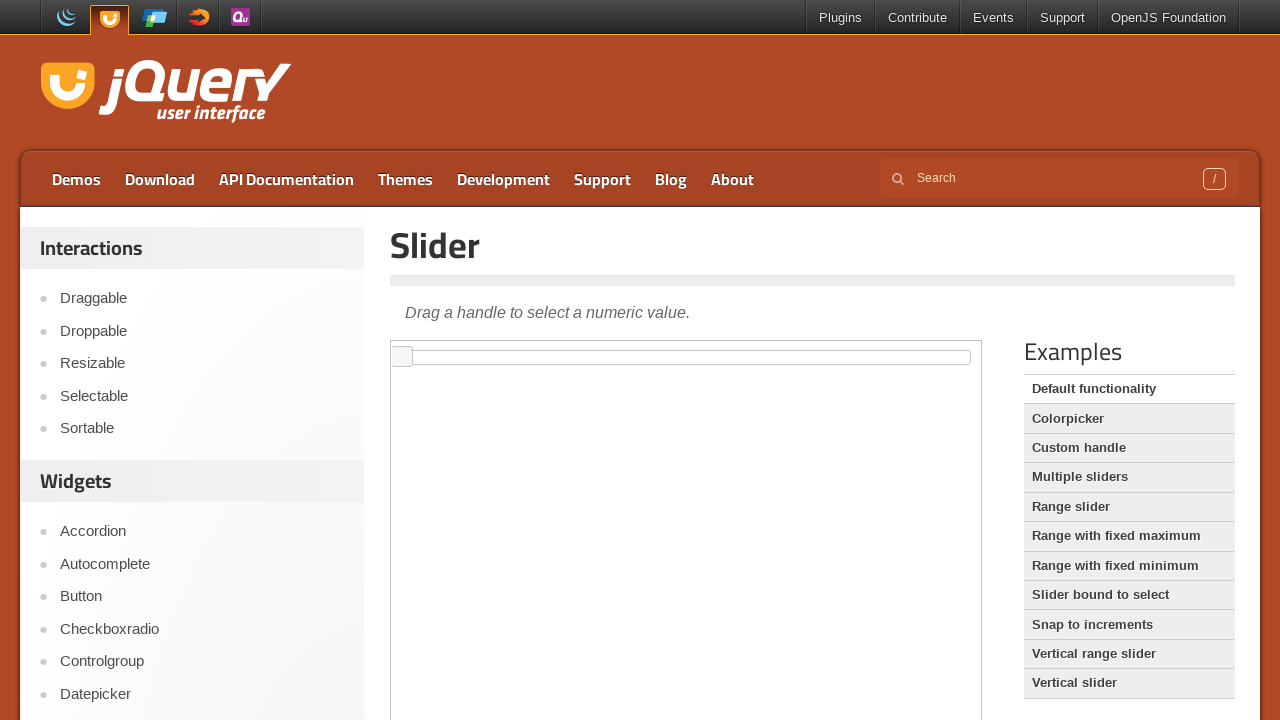

Located iframe containing the slider
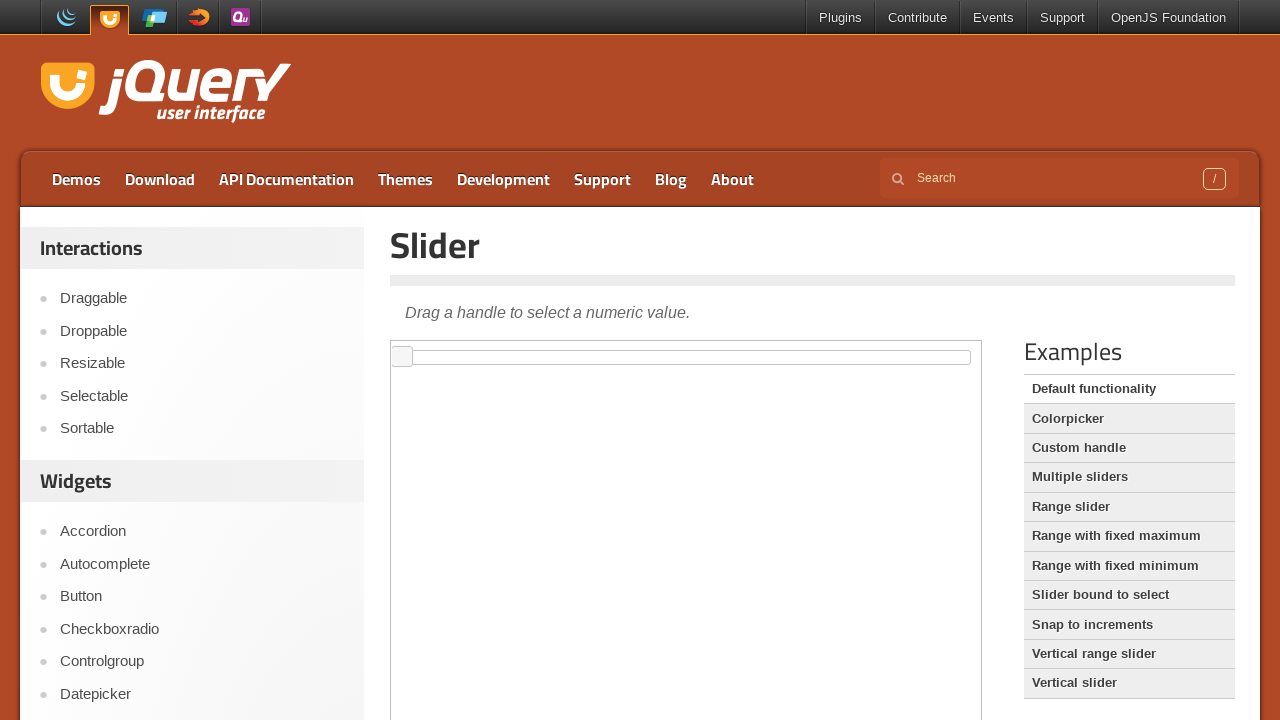

Located slider handle element
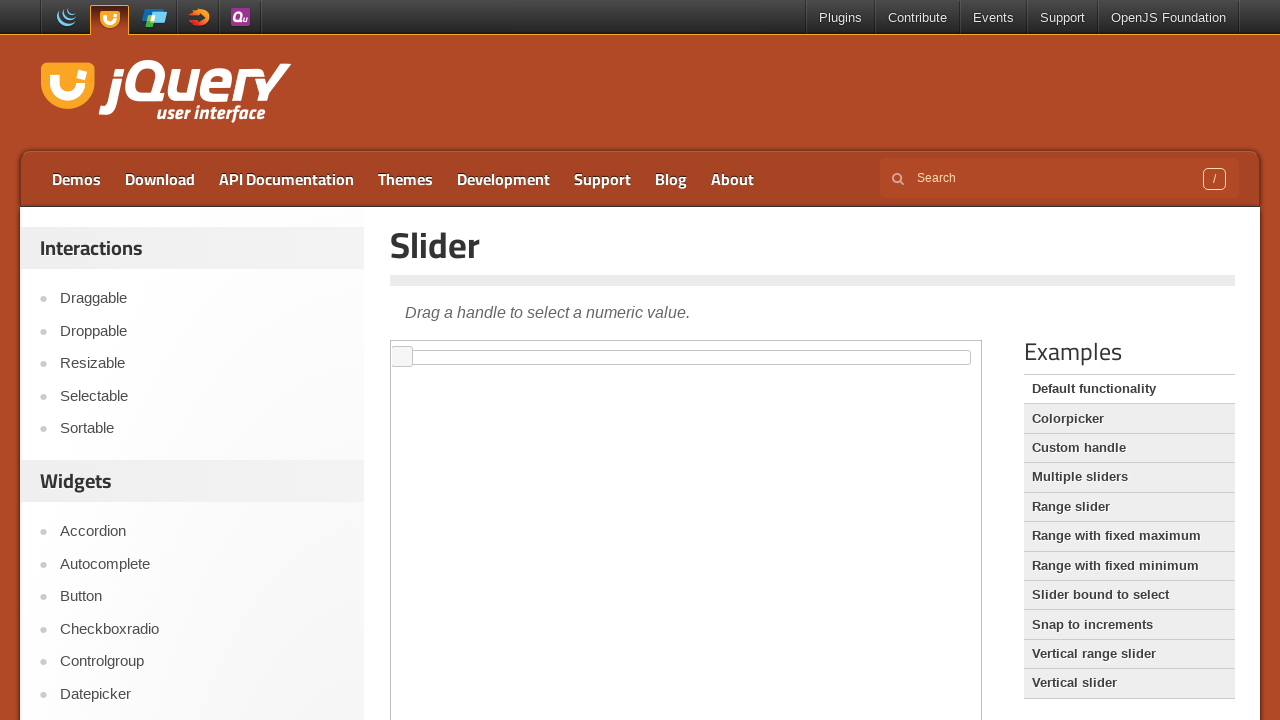

Retrieved bounding box of slider handle
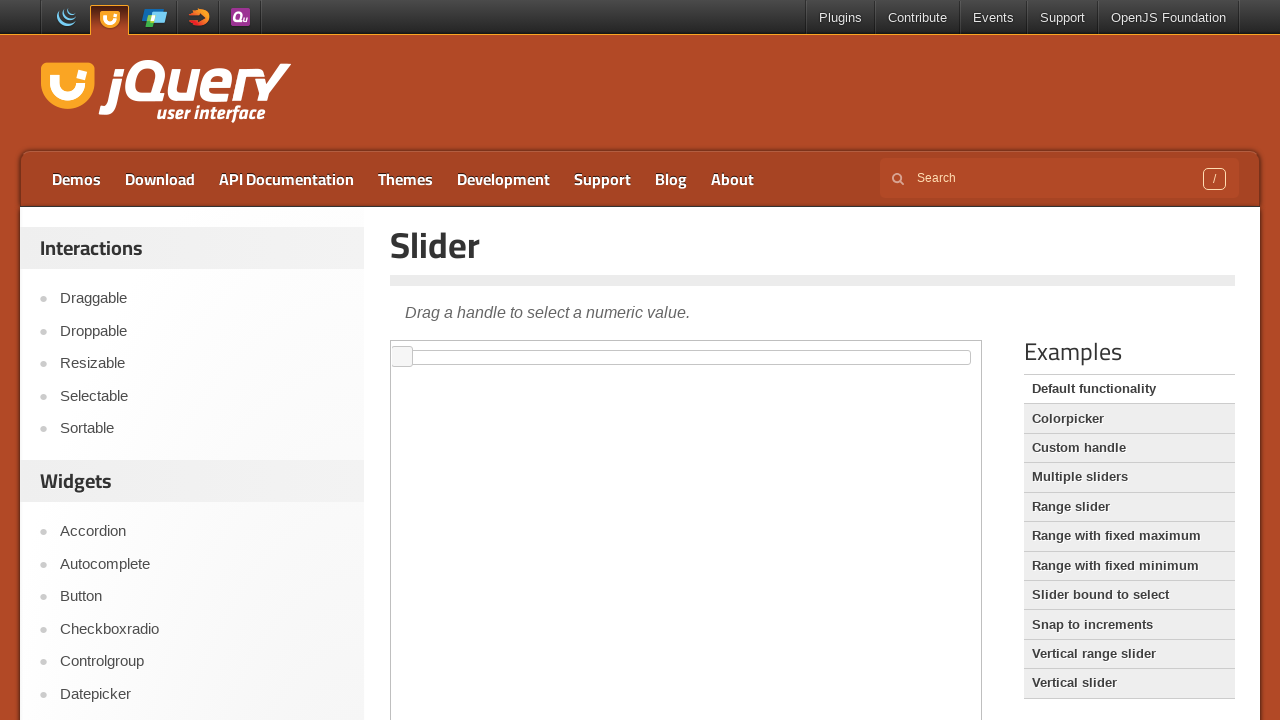

Moved mouse to slider handle center position at (402, 357)
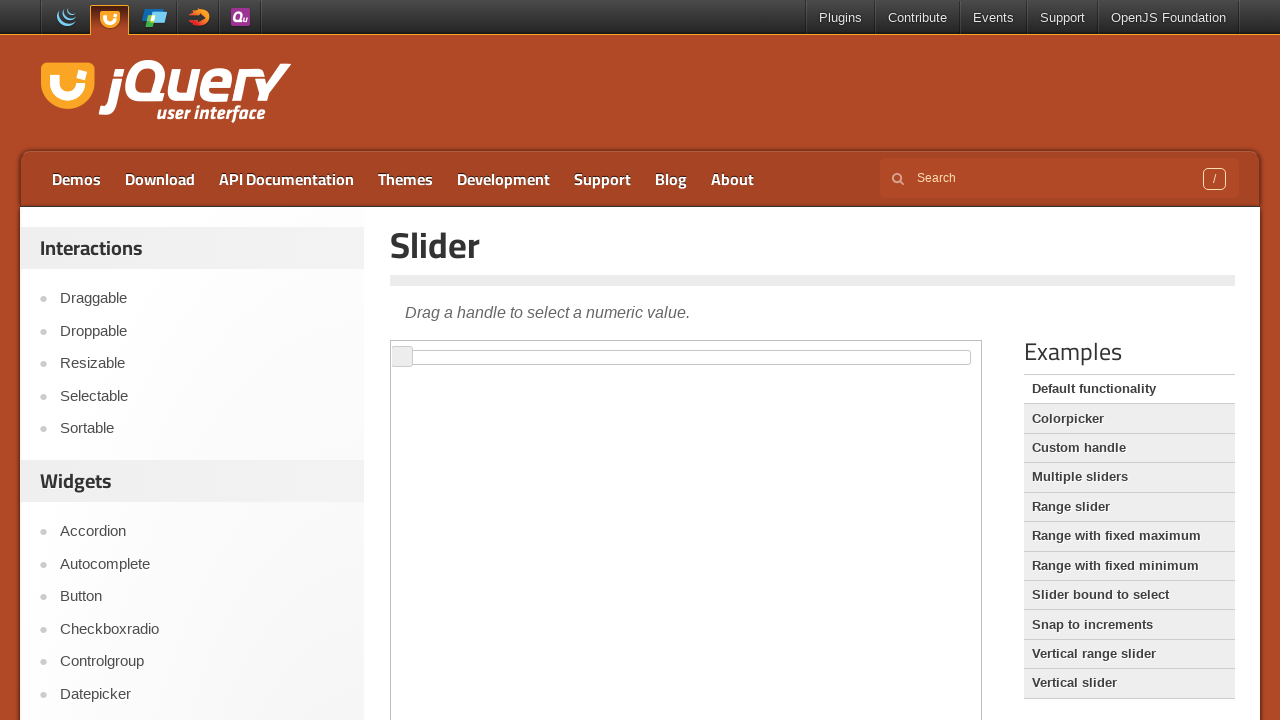

Pressed mouse button down on slider handle at (402, 357)
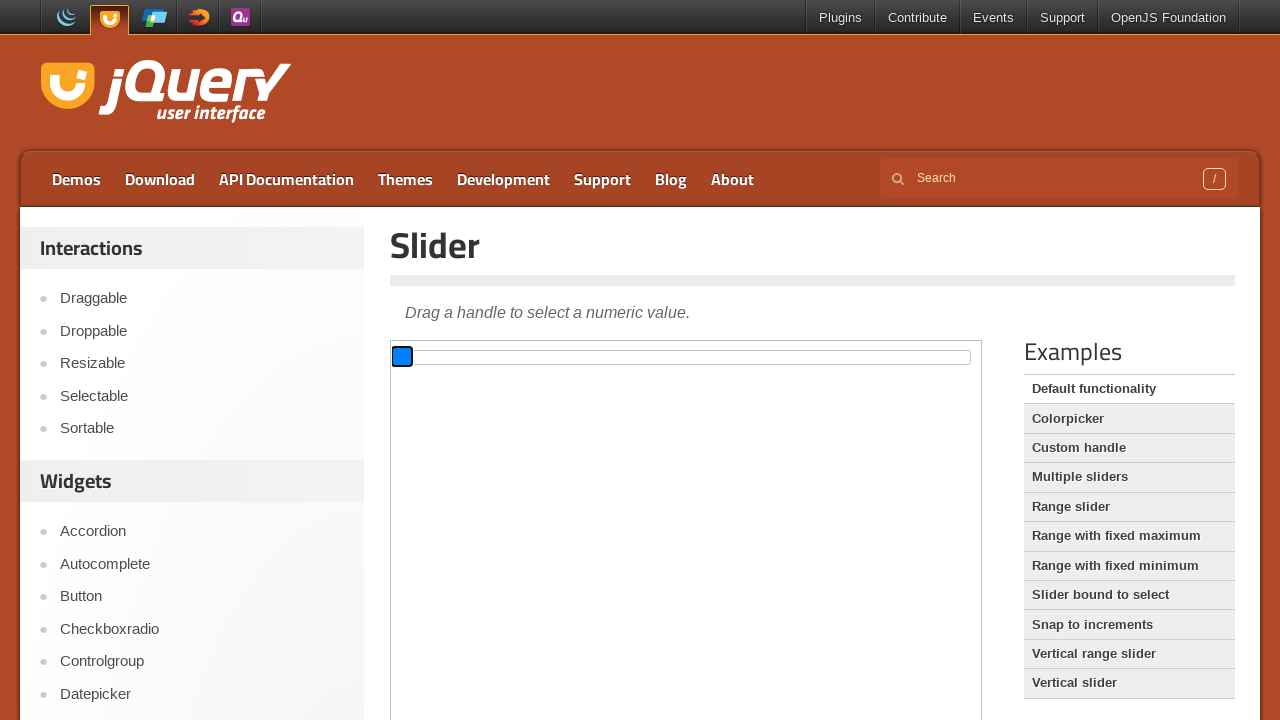

Dragged slider handle 200 pixels to the right at (602, 357)
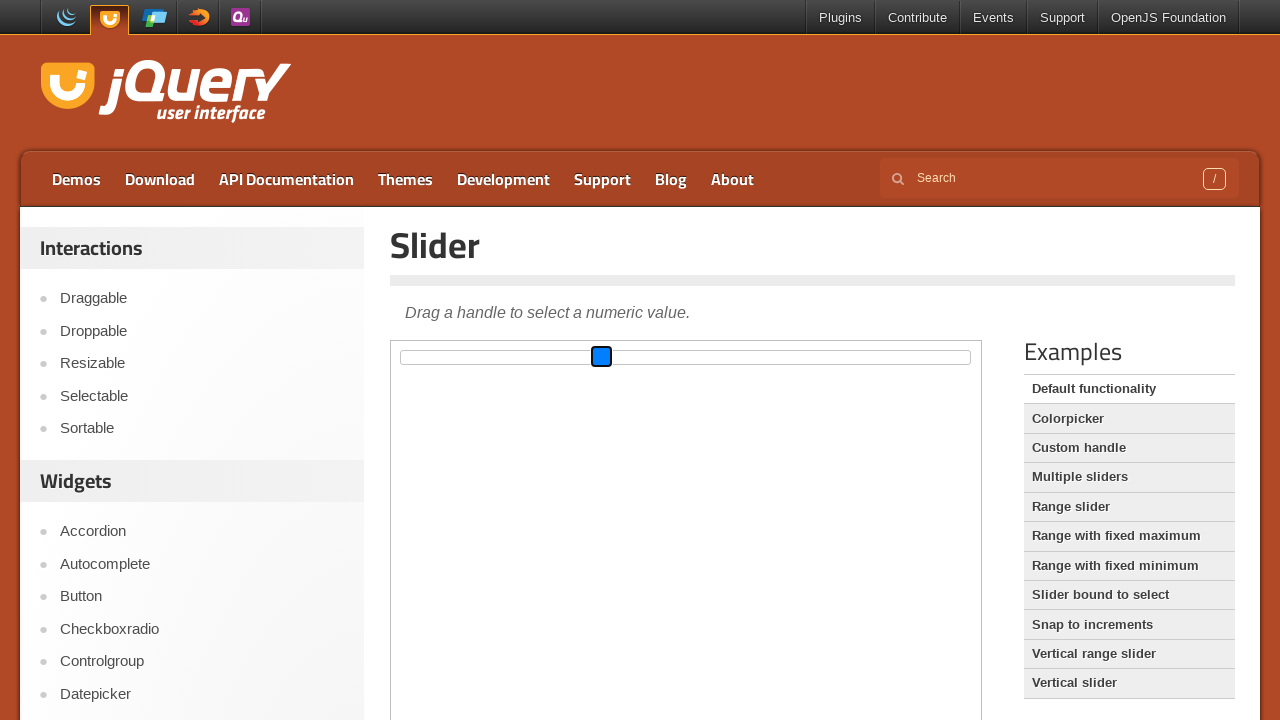

Released mouse button after dragging slider handle at (602, 357)
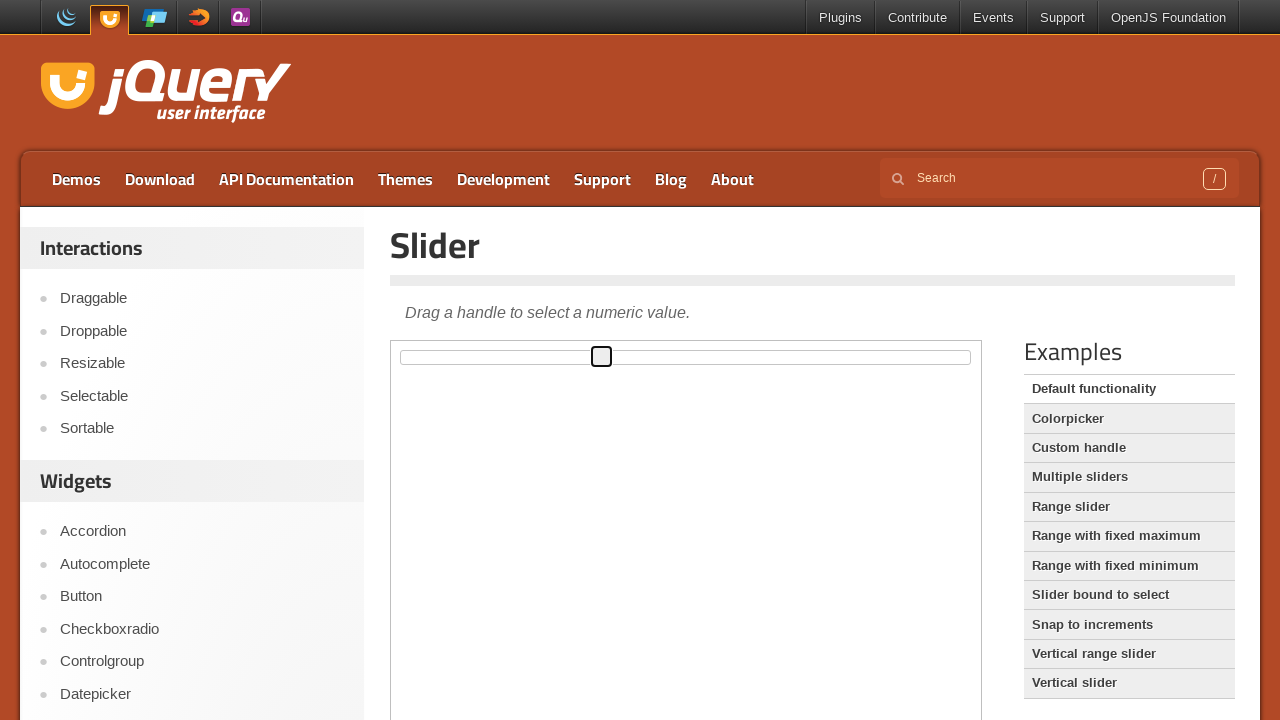

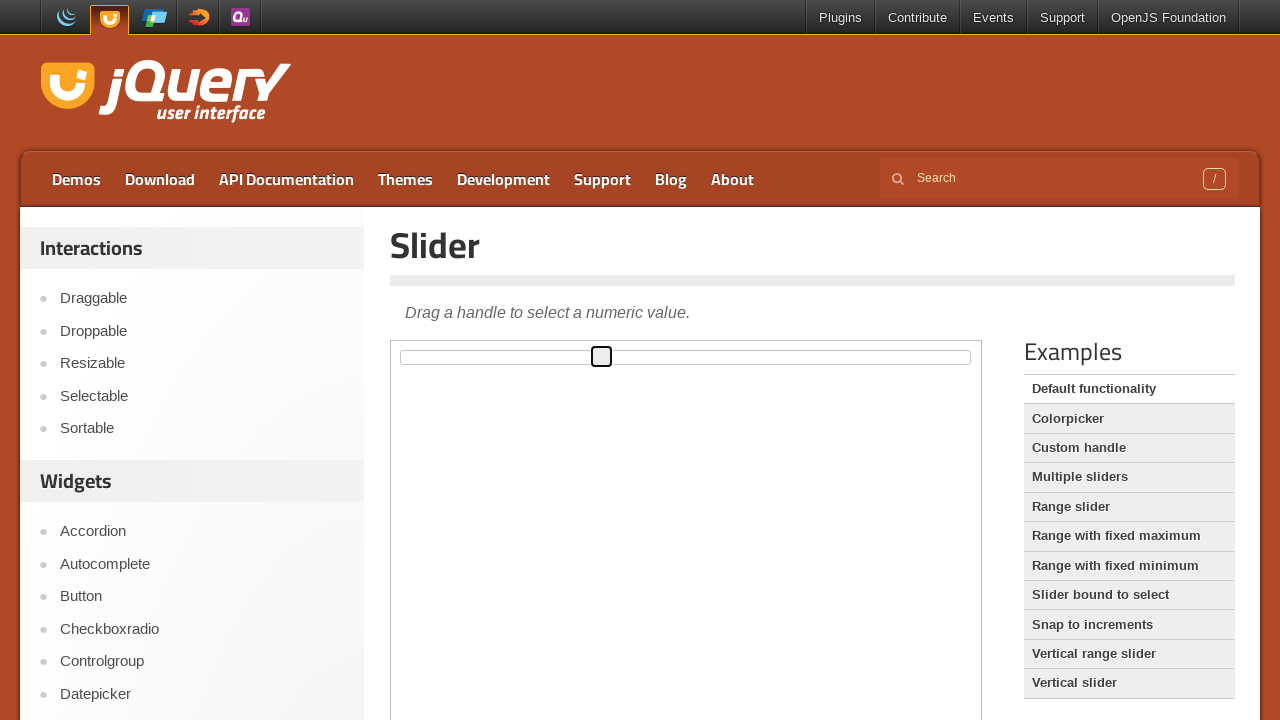